Tests sorting the Top Deals table by the 'Discount price' column in ascending and descending order by clicking the column header.

Starting URL: https://rahulshettyacademy.com/seleniumPractise/#/offers

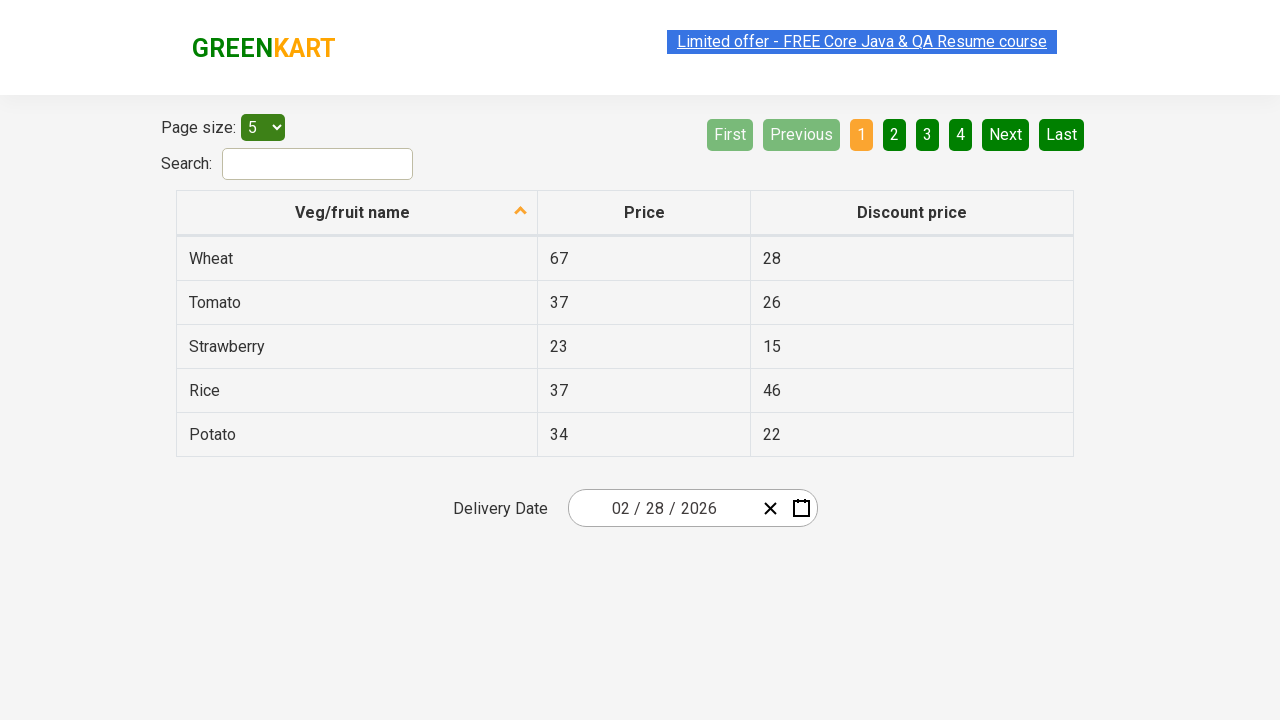

Waited for Top Deals table to be visible
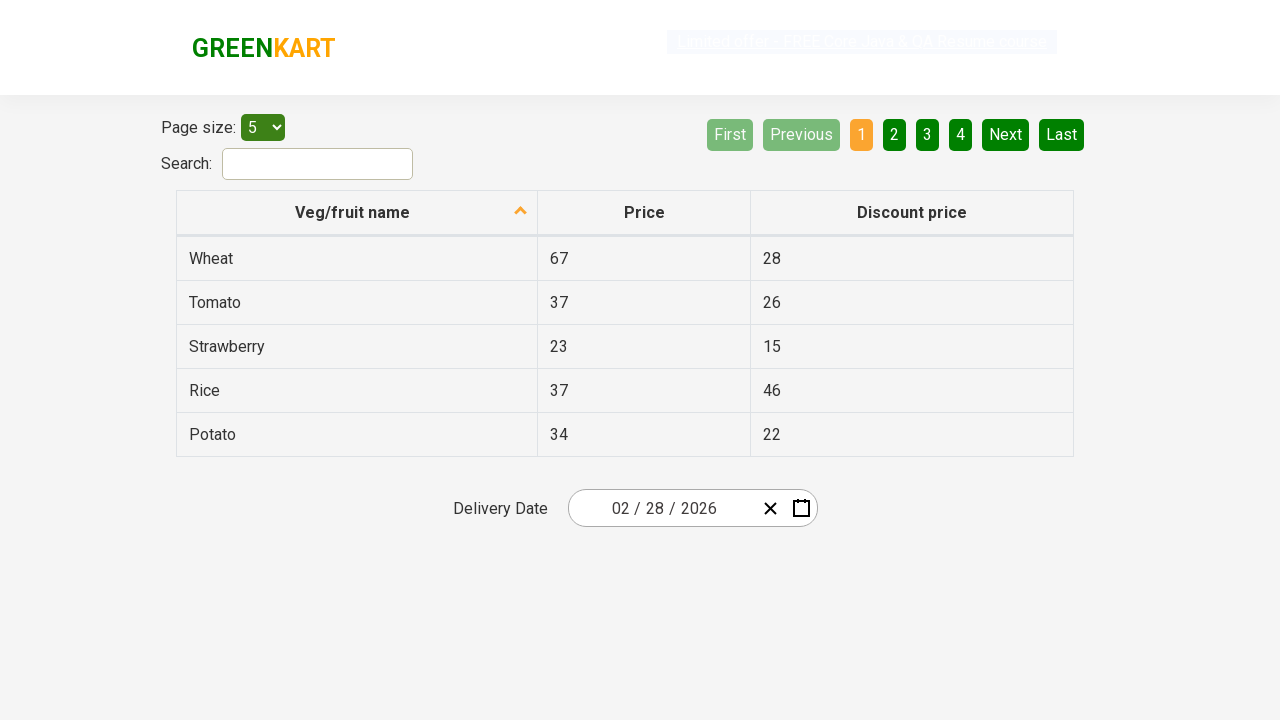

Clicked Discount price column header to sort in ascending order at (912, 213) on th:has-text('Discount price')
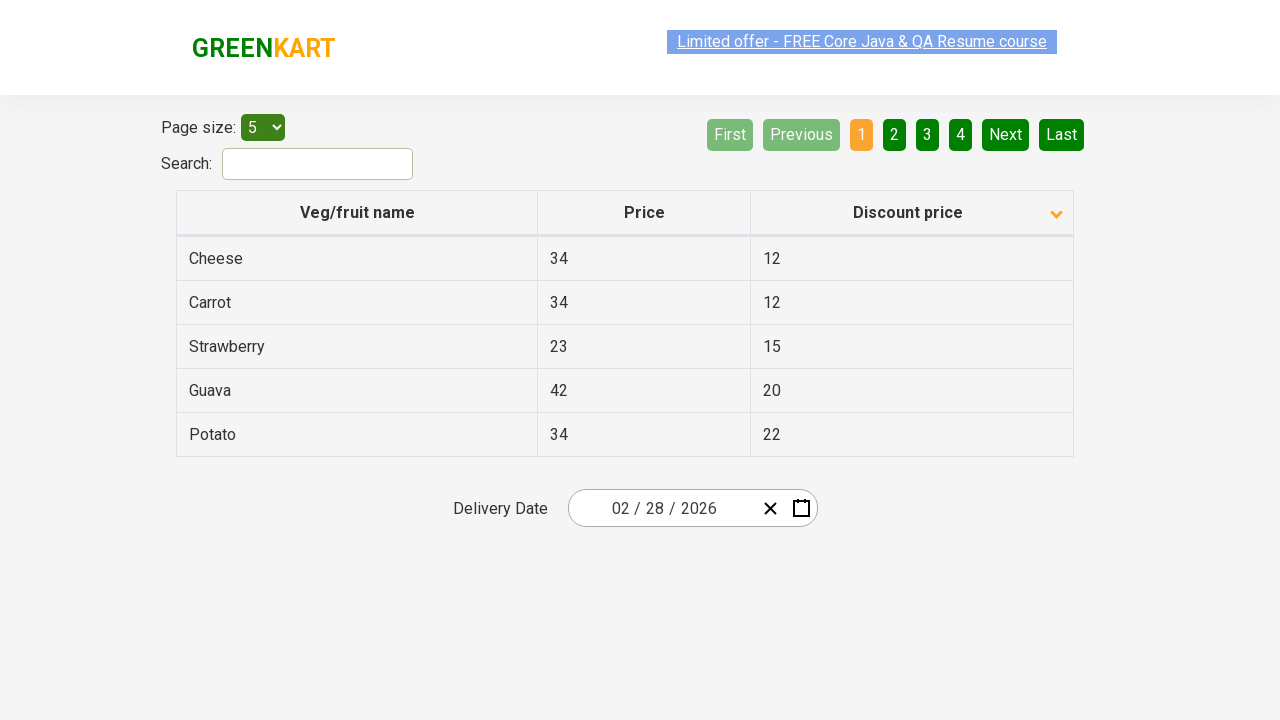

Waited for table to re-sort in ascending order
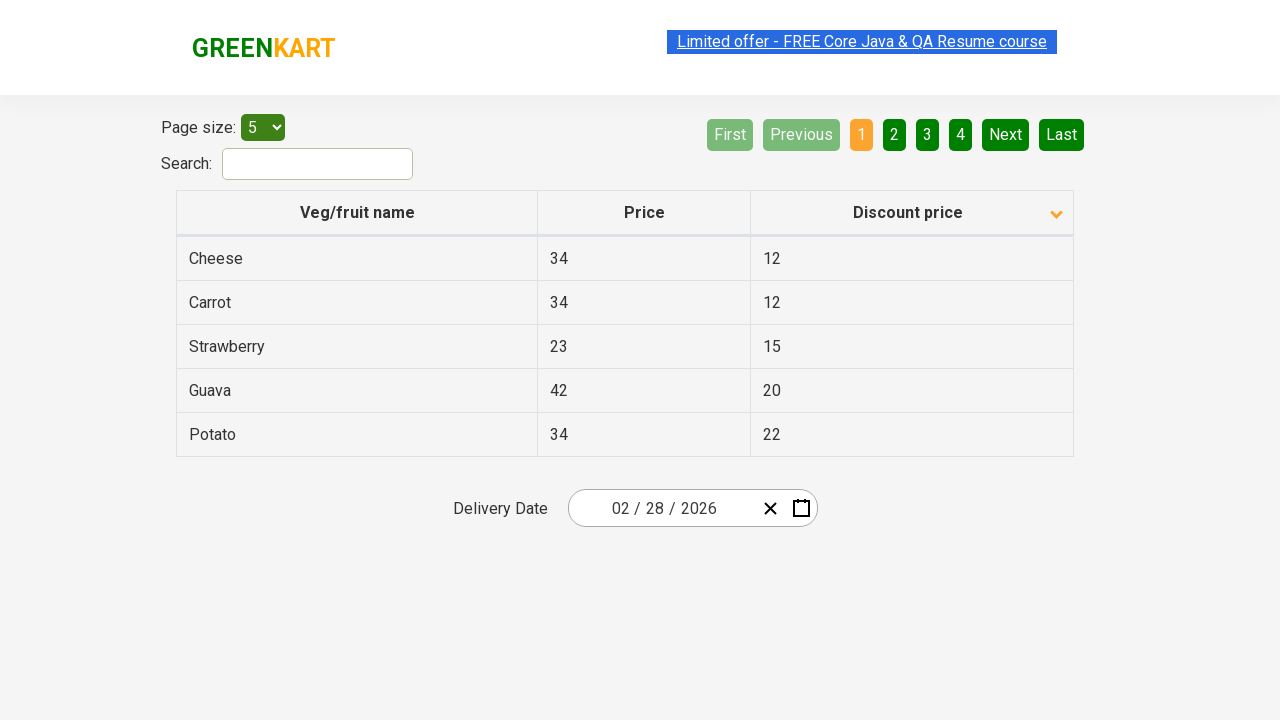

Clicked Discount price column header to sort in descending order at (912, 213) on th:has-text('Discount price')
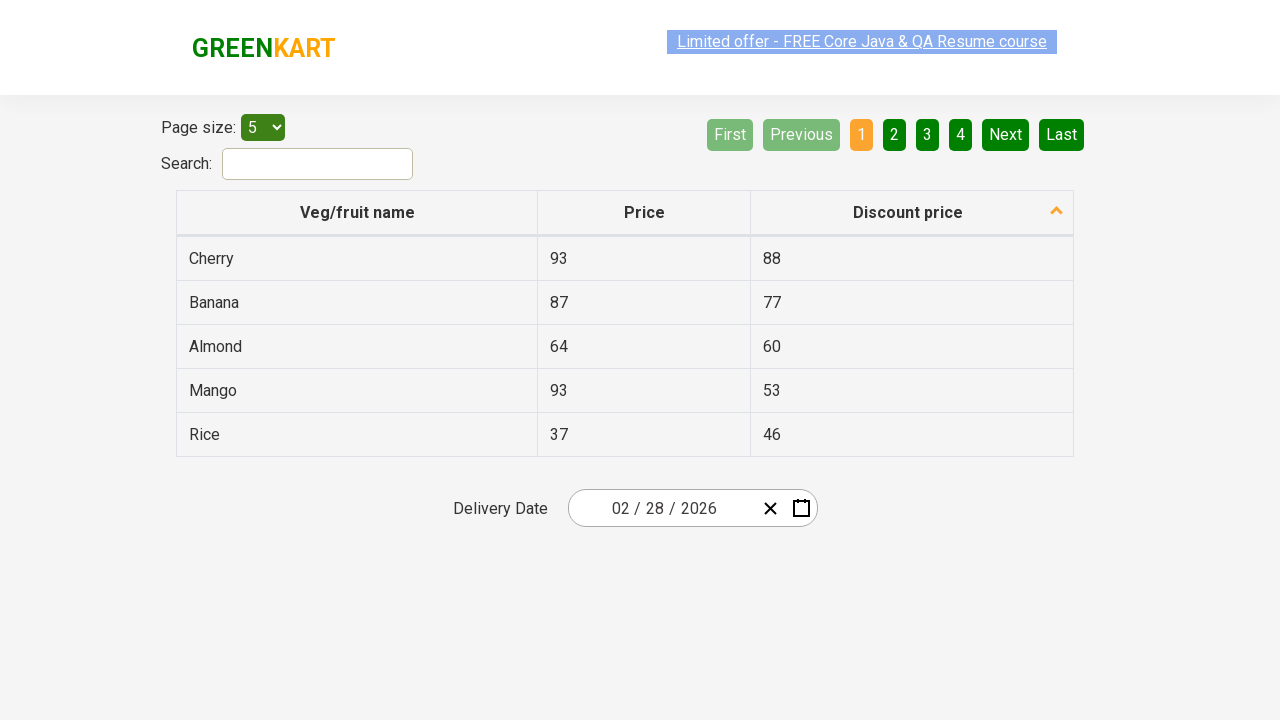

Waited for table to re-sort in descending order
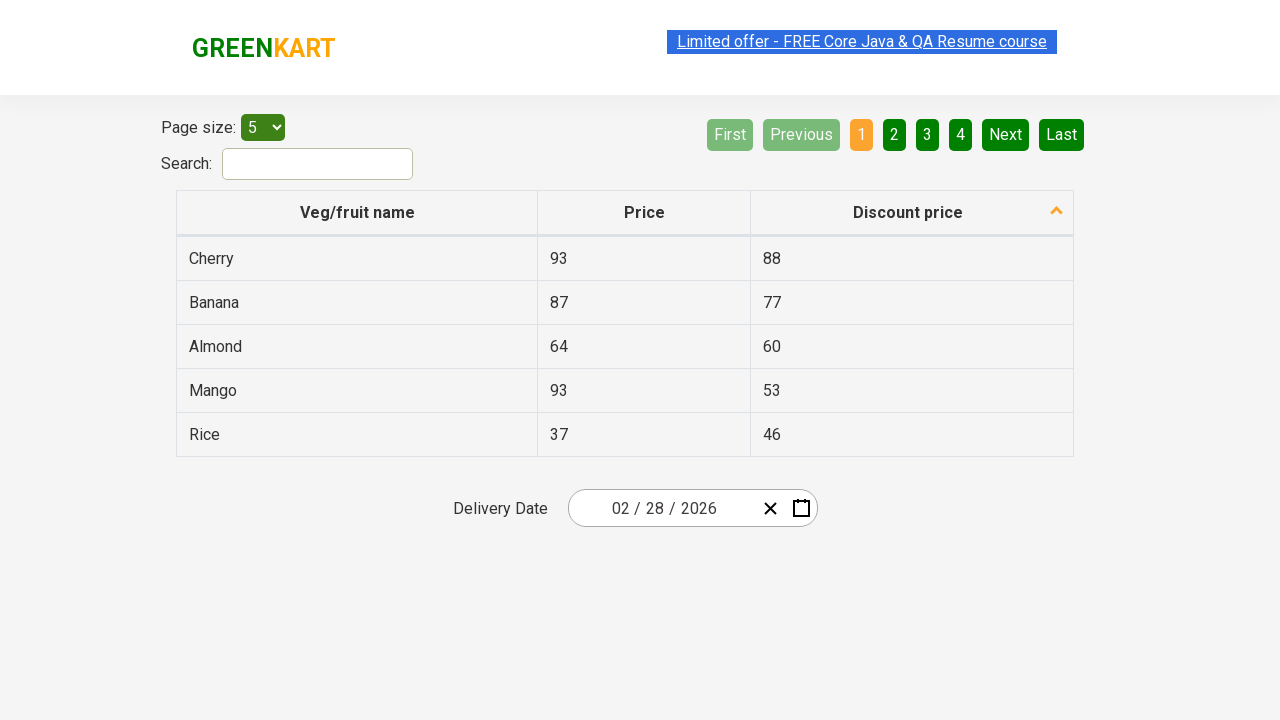

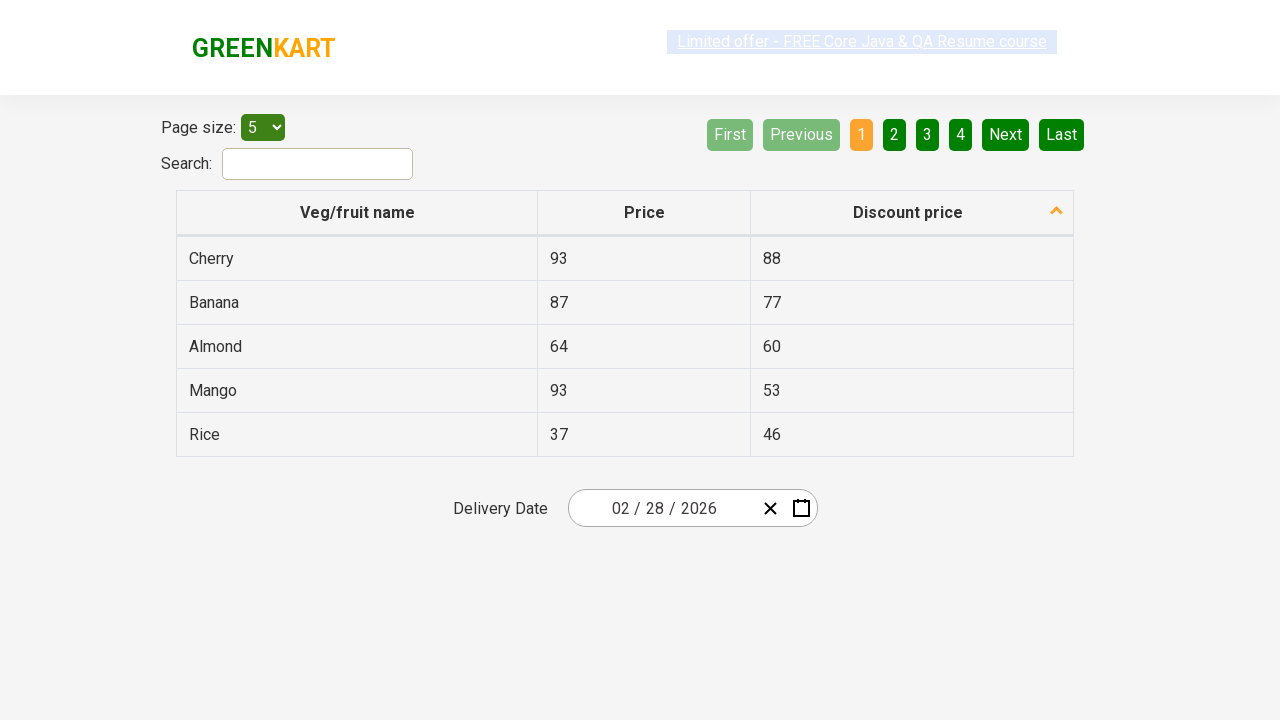